Fills out a practice form by entering personal information (name, email, phone, address), selecting gender, and checking multiple day checkboxes

Starting URL: https://testautomationpractice.blogspot.com/

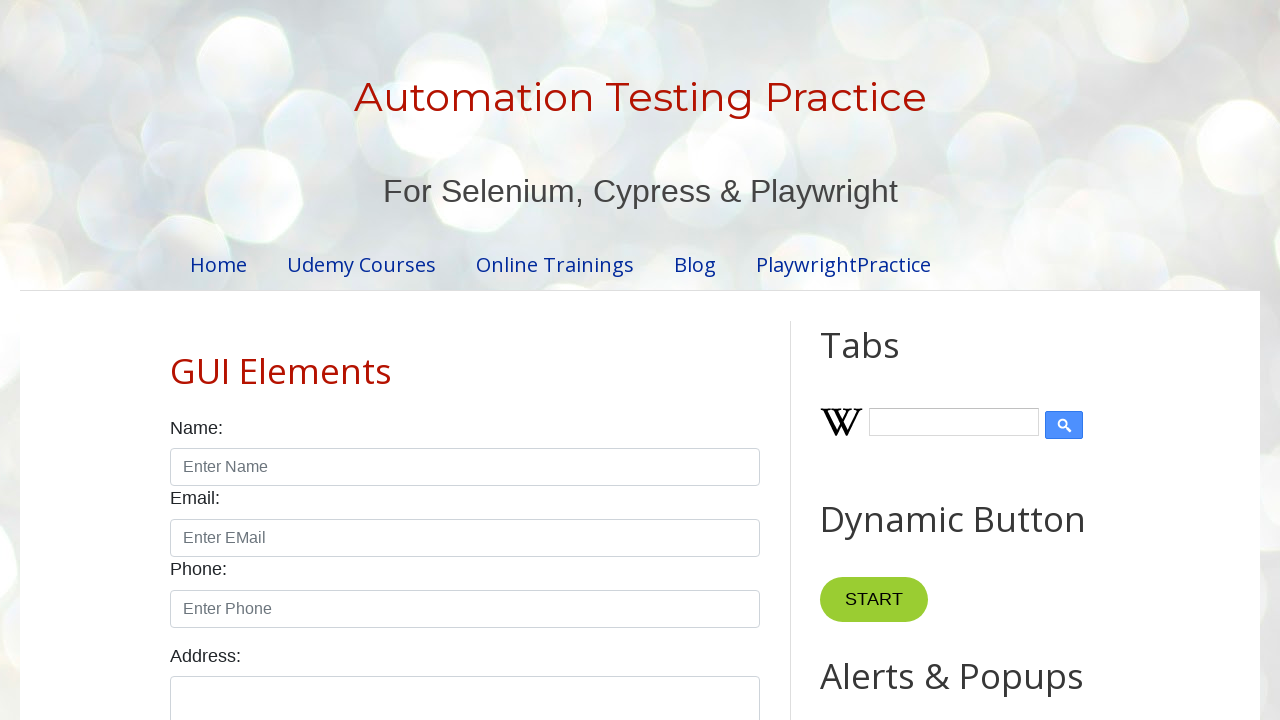

Filled name field with 'JAGGU' on input#name
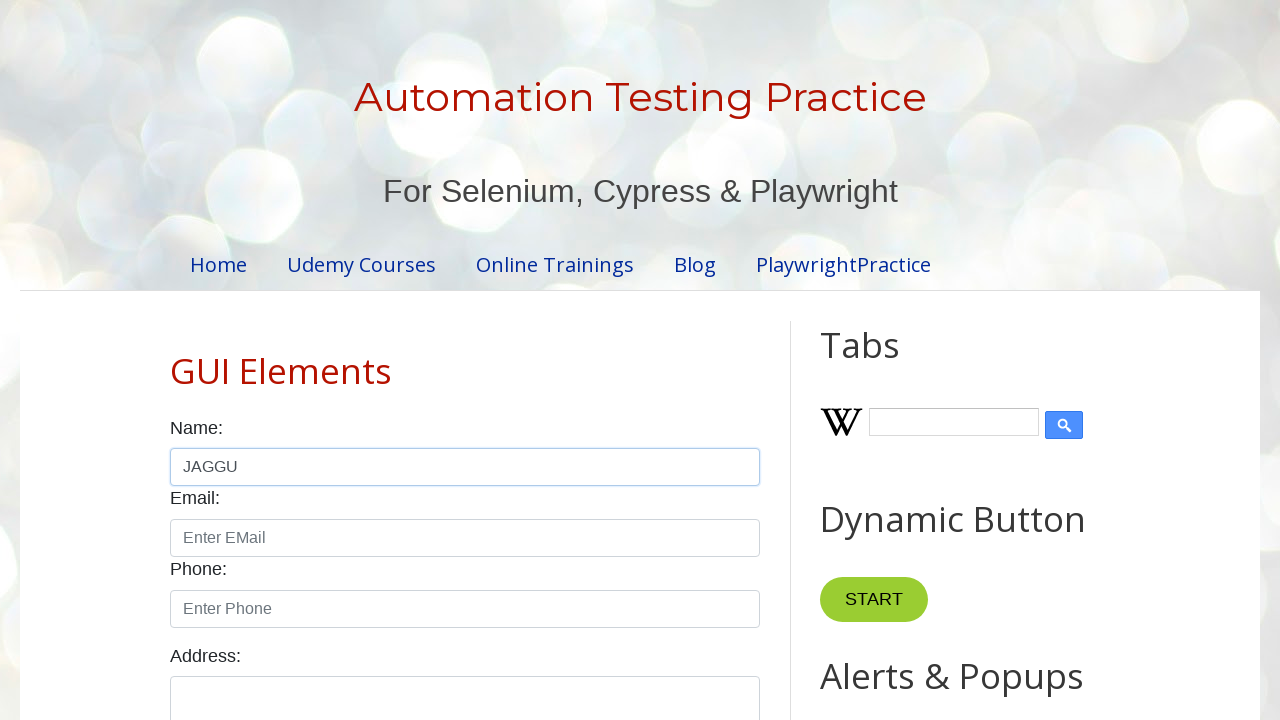

Filled email field with 'jagdeeshrajula@gmail.com' on input#email
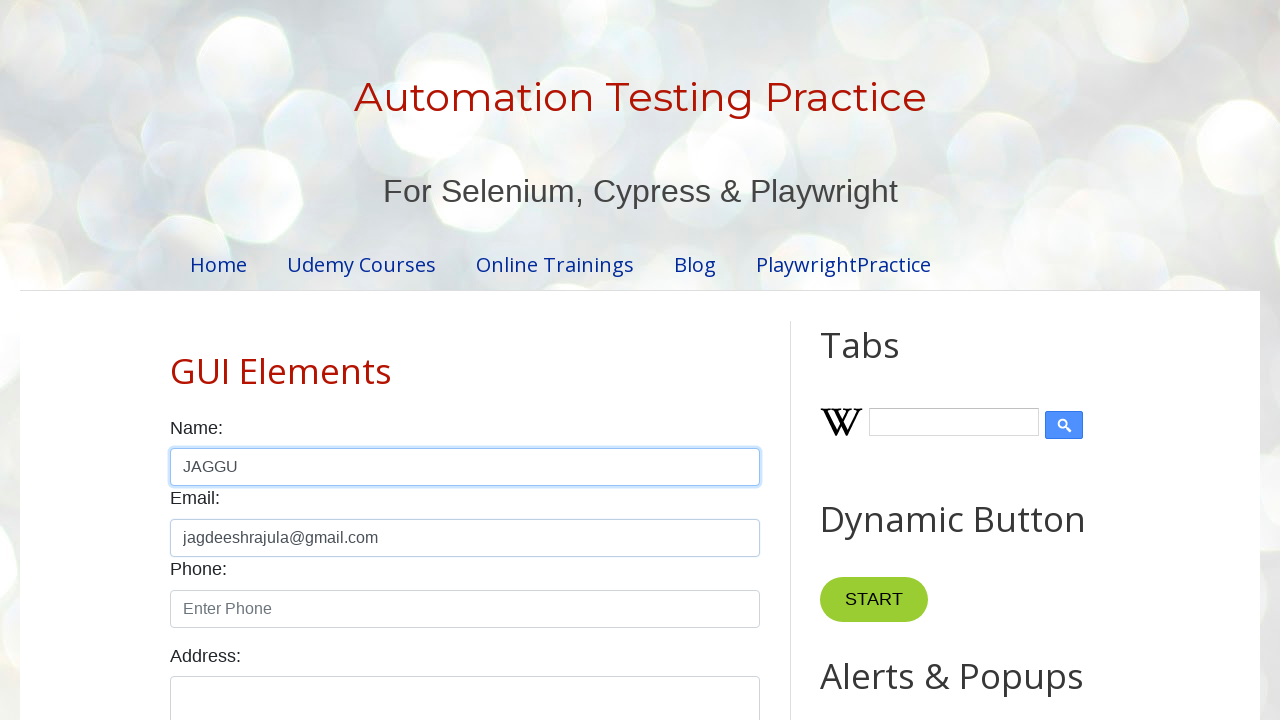

Filled phone field with '8143234734' on input#phone
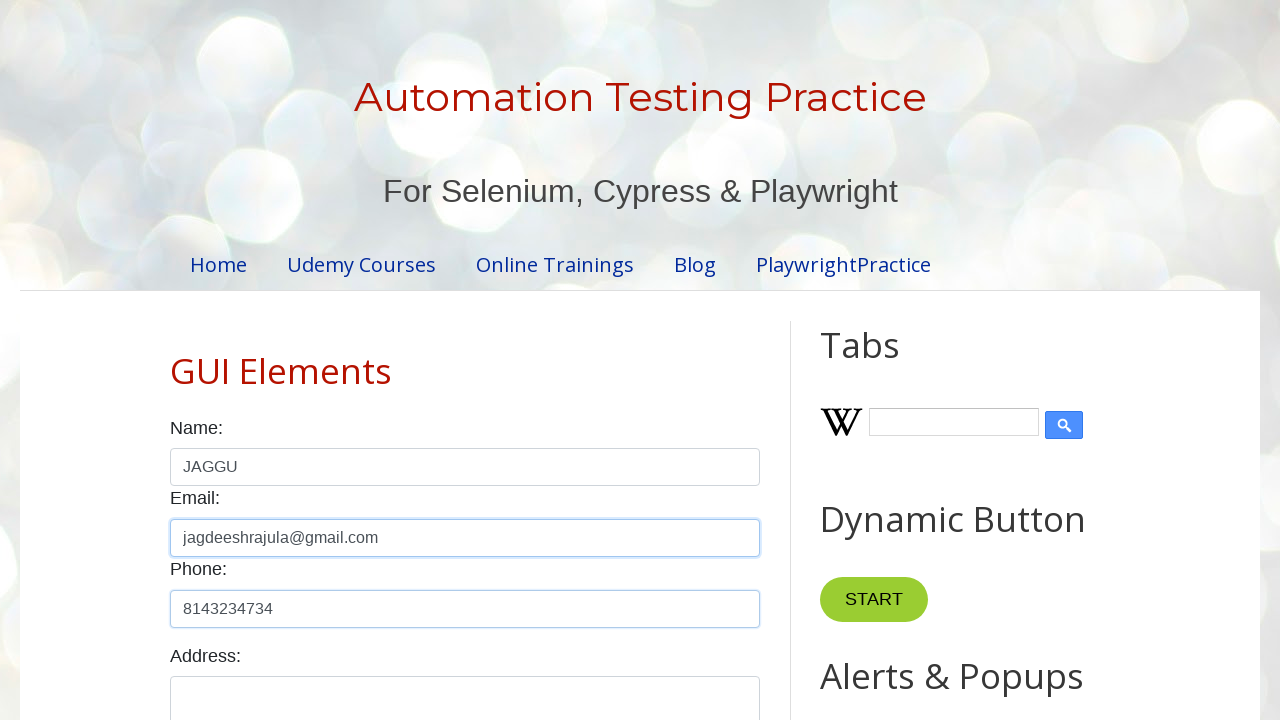

Filled address field with 'Chicago, USA' on textarea.form-control
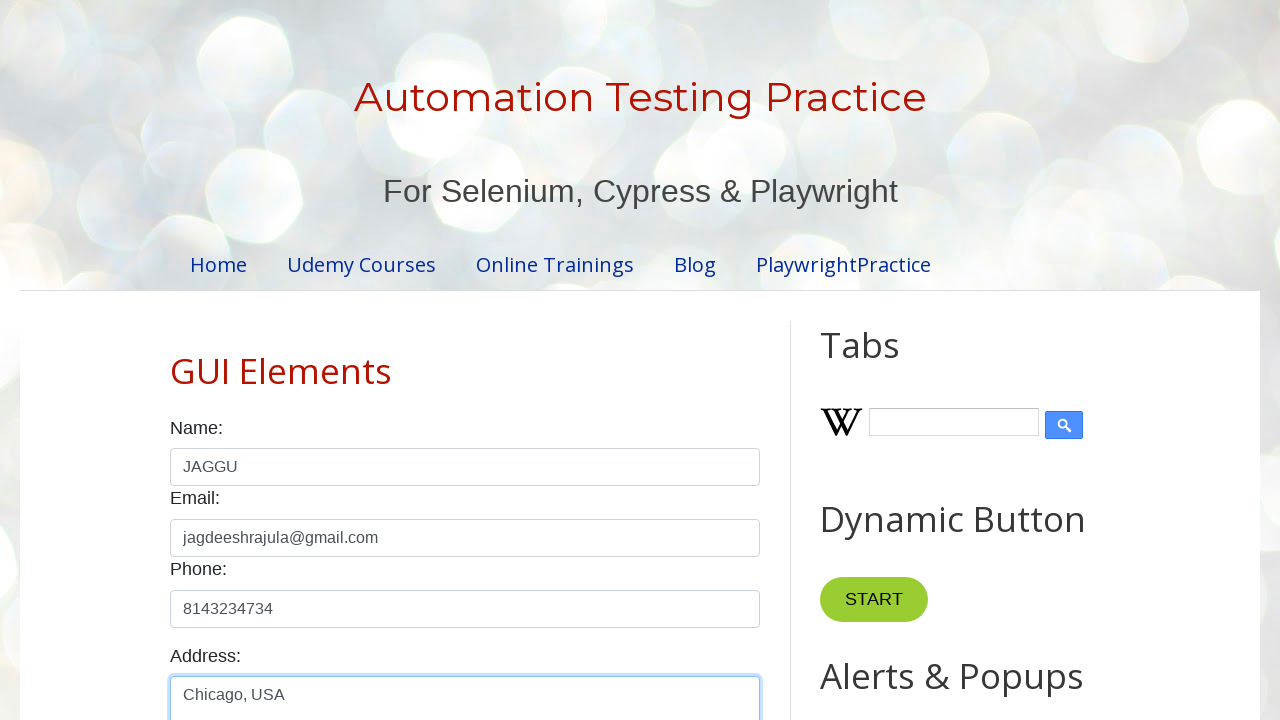

Selected male gender radio button at (176, 360) on #male
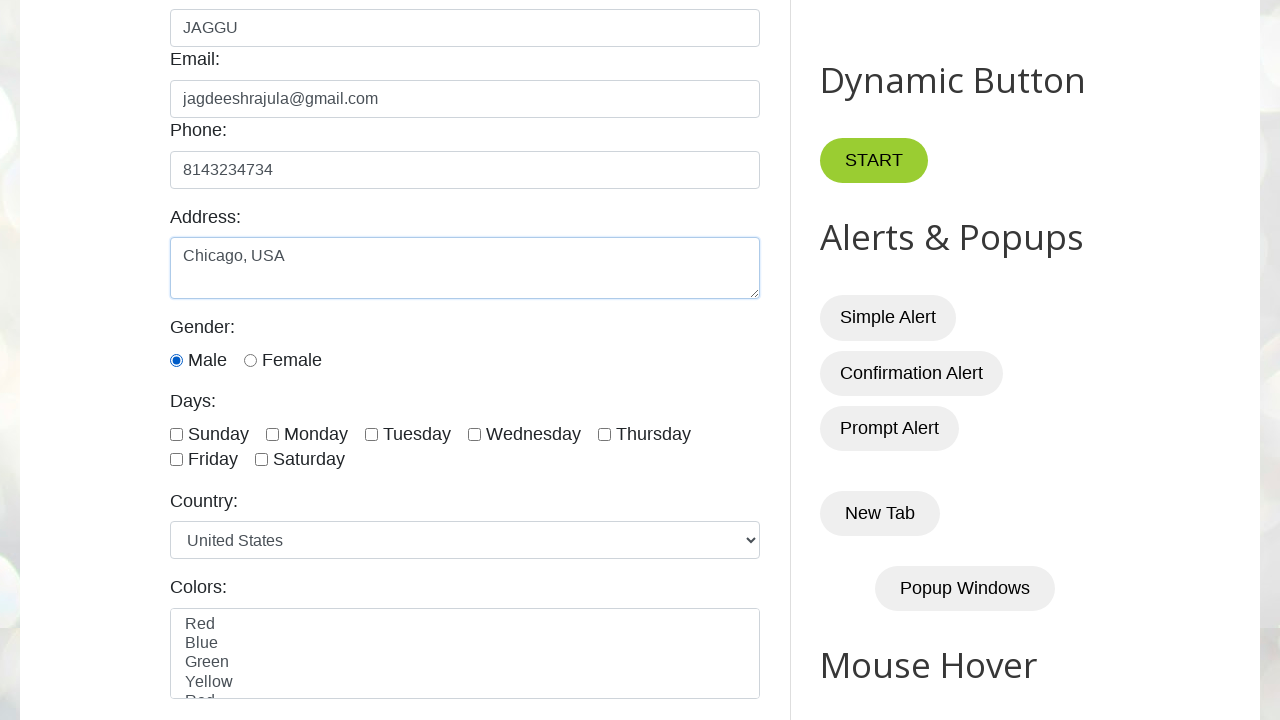

Located all day checkboxes
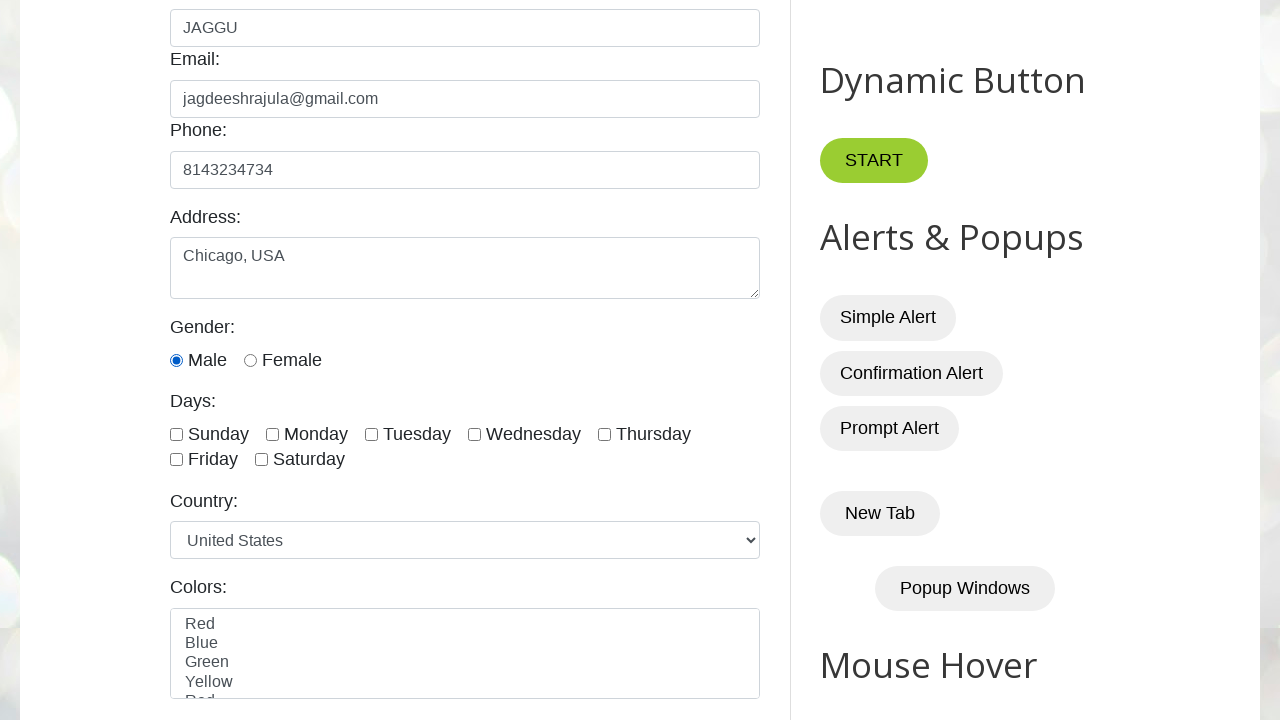

Checked day checkbox at index 1 at (272, 434) on input[id$='day'] >> nth=1
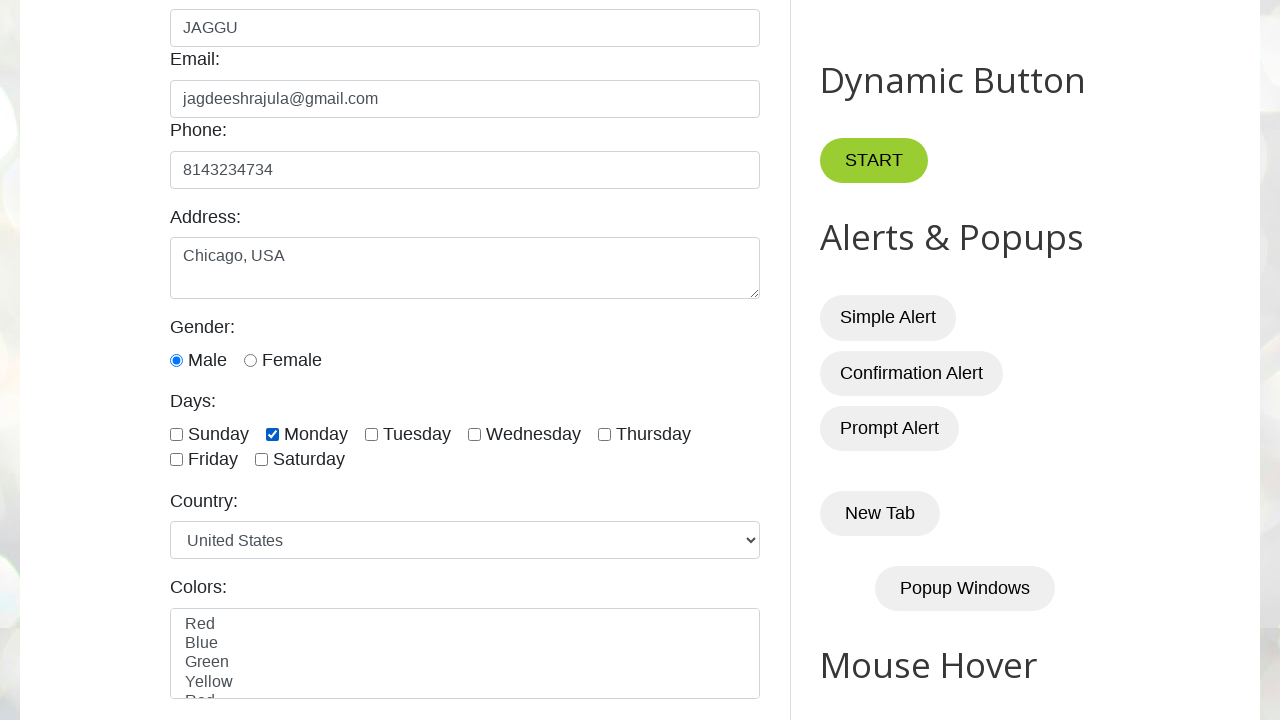

Checked day checkbox at index 2 at (372, 434) on input[id$='day'] >> nth=2
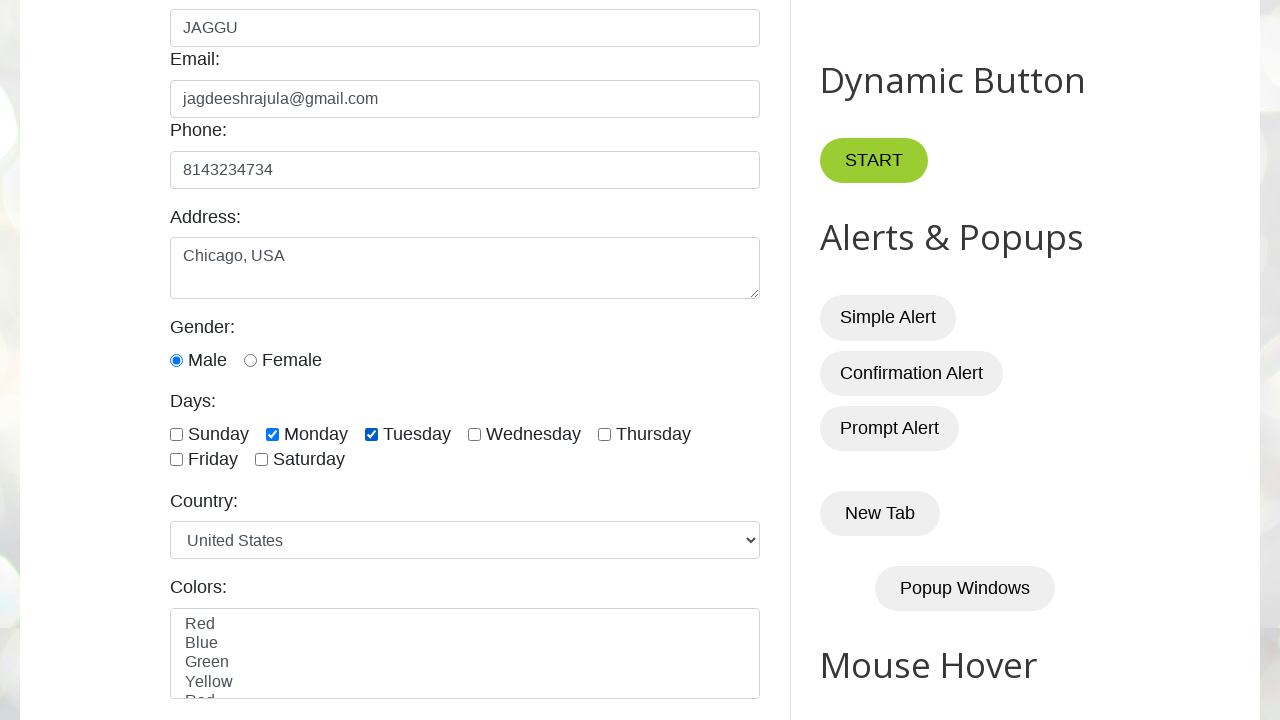

Checked day checkbox at index 3 at (474, 434) on input[id$='day'] >> nth=3
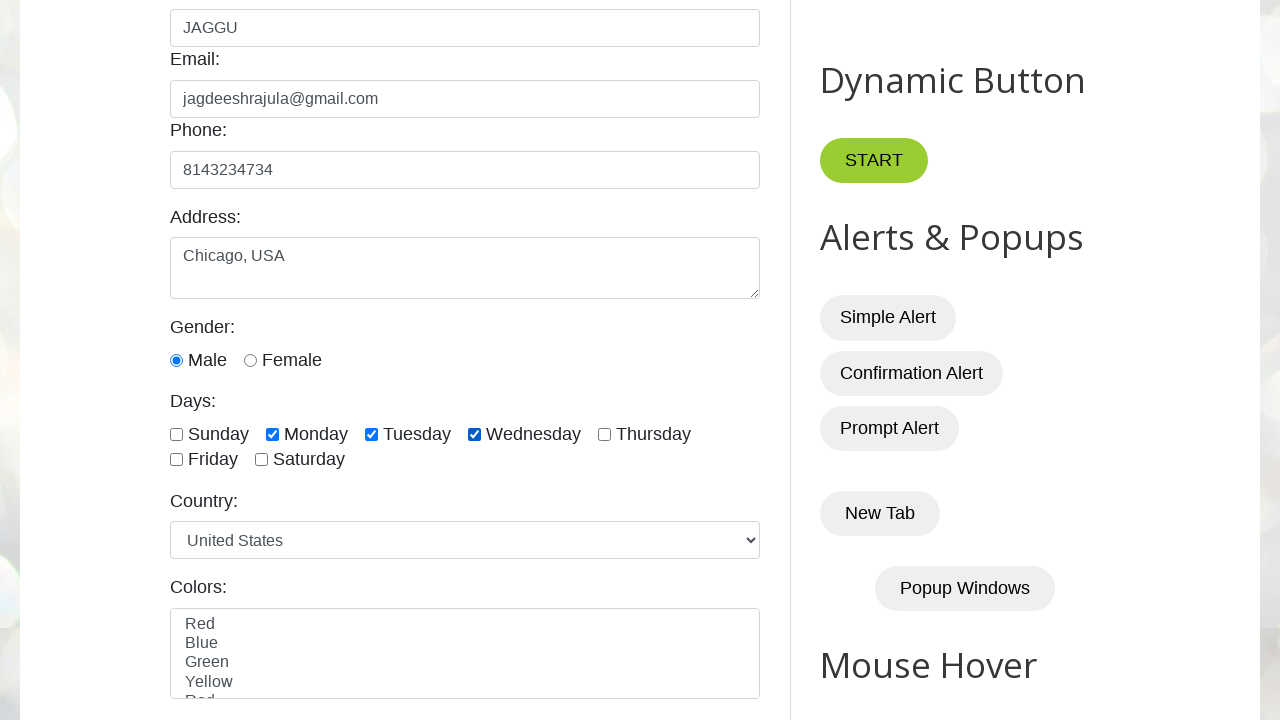

Checked day checkbox at index 4 at (604, 434) on input[id$='day'] >> nth=4
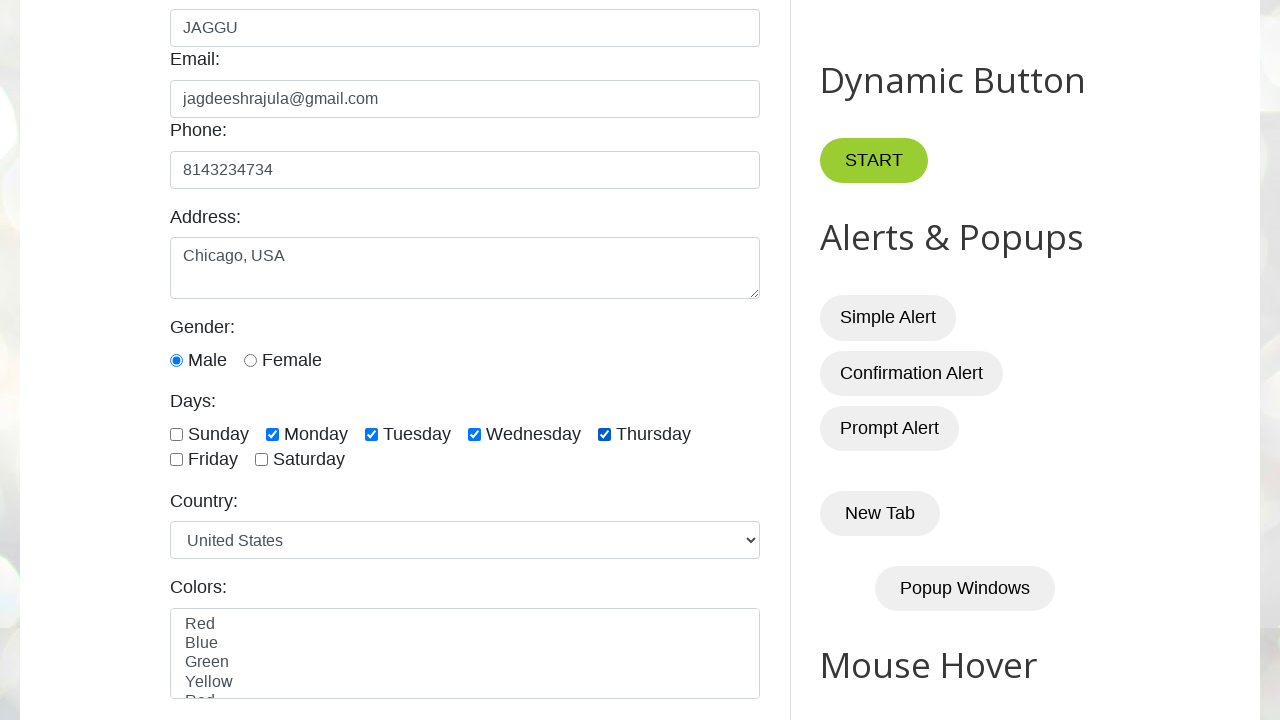

Checked day checkbox at index 5 at (176, 460) on input[id$='day'] >> nth=5
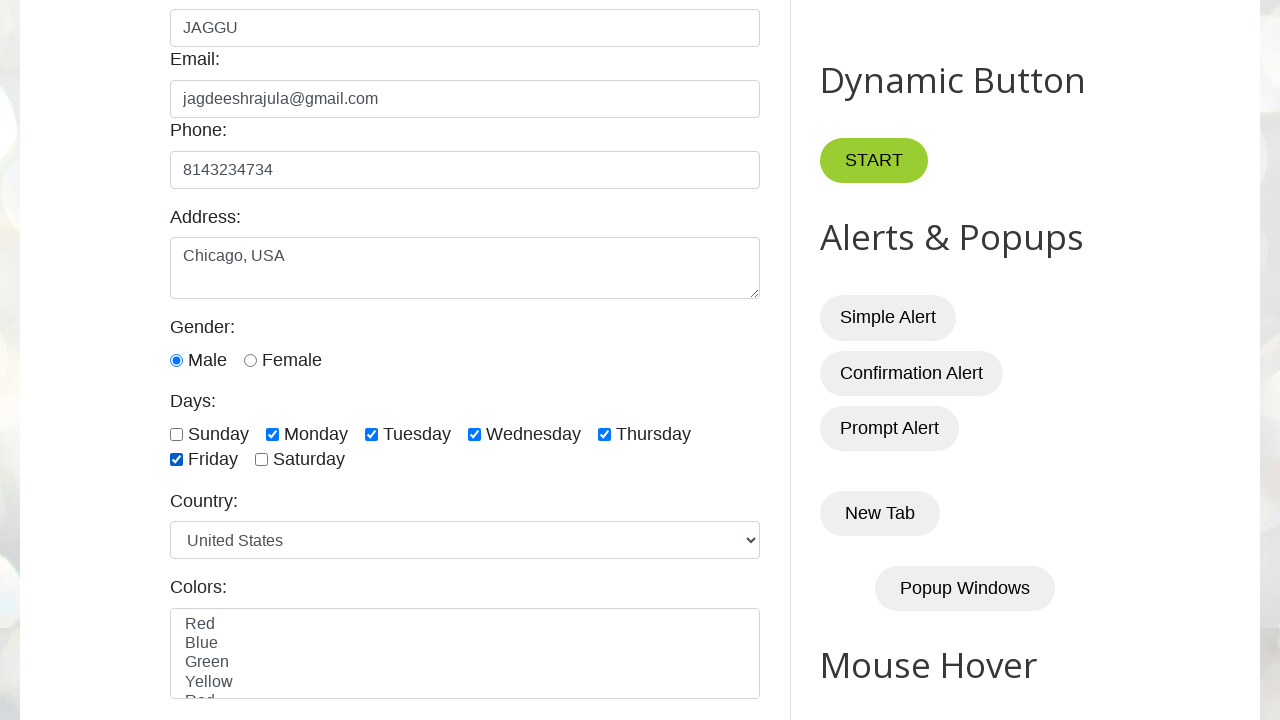

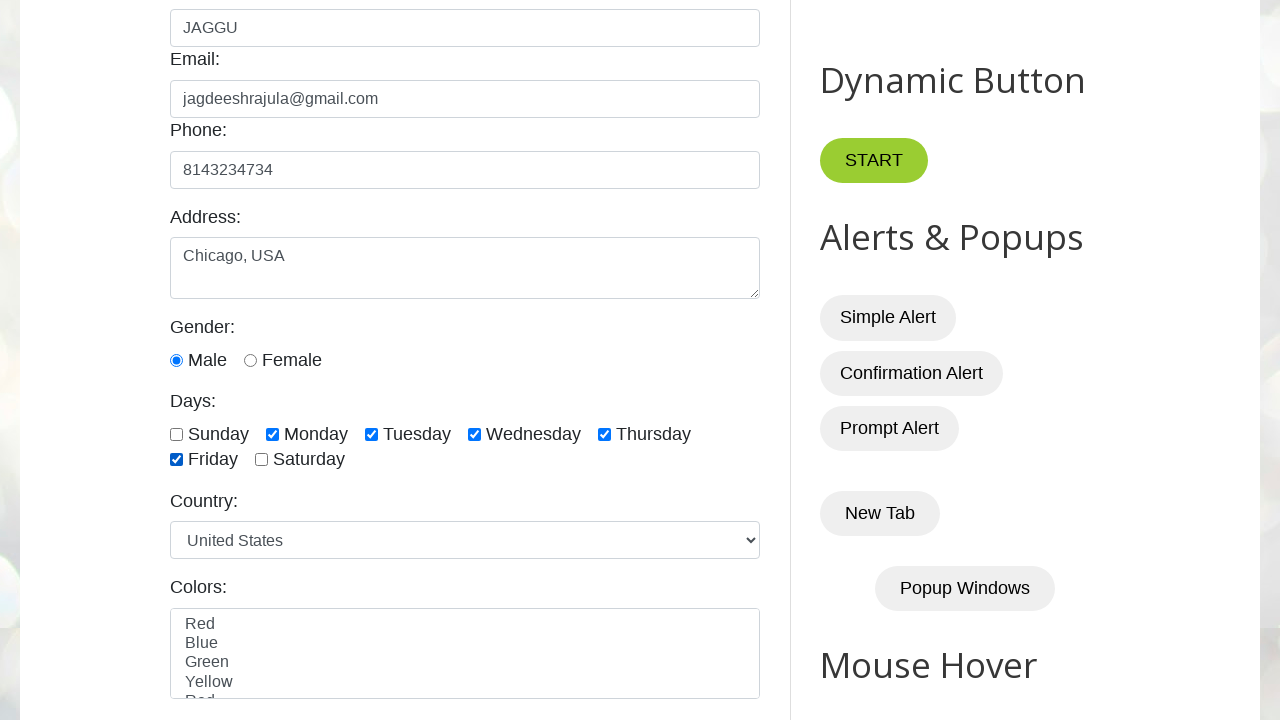